Tests simple JavaScript alert by triggering it, dismissing it, and verifying the result text

Starting URL: https://the-internet.herokuapp.com/javascript_alerts

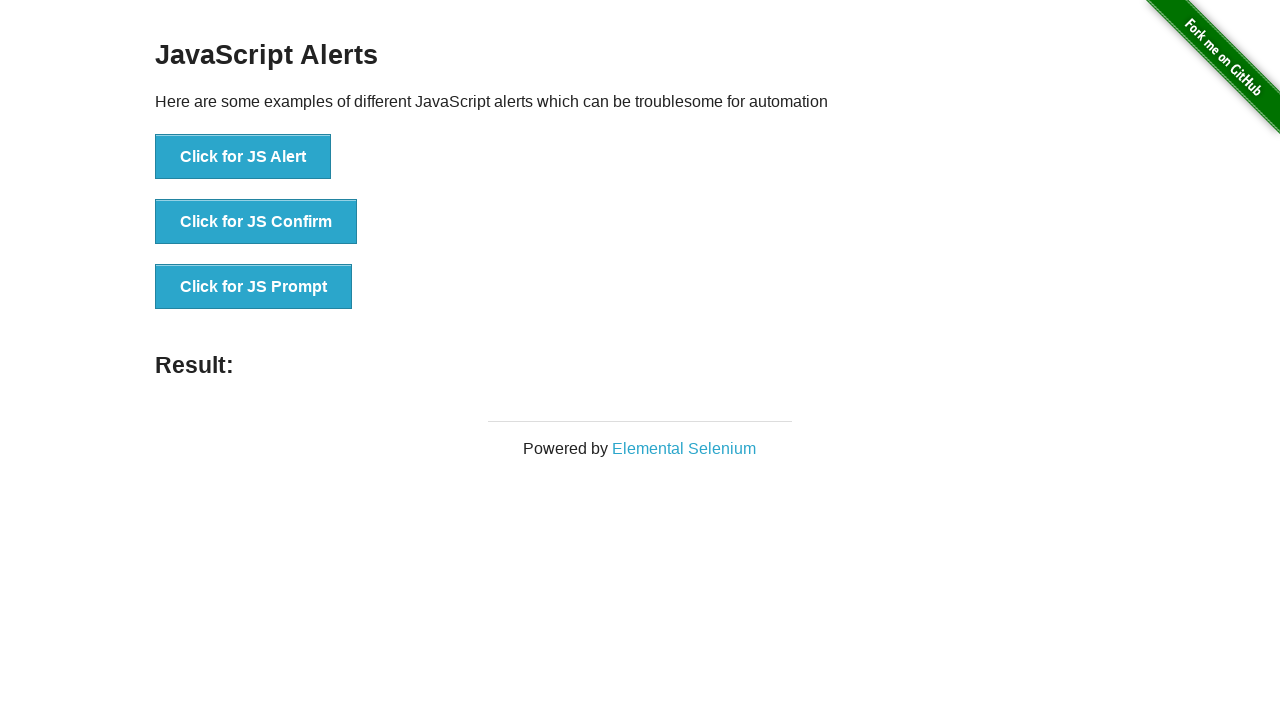

Set up dialog handler to dismiss alerts
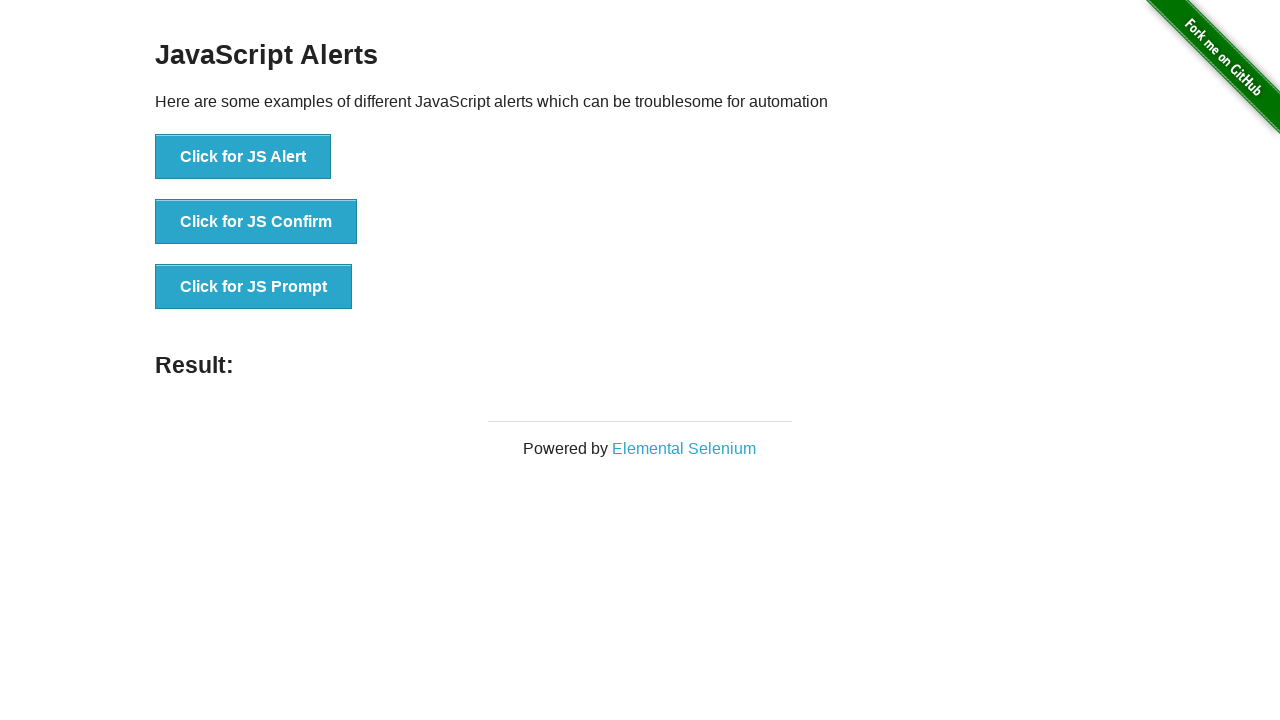

Clicked the JavaScript alert button at (243, 157) on button[onclick='jsAlert()']
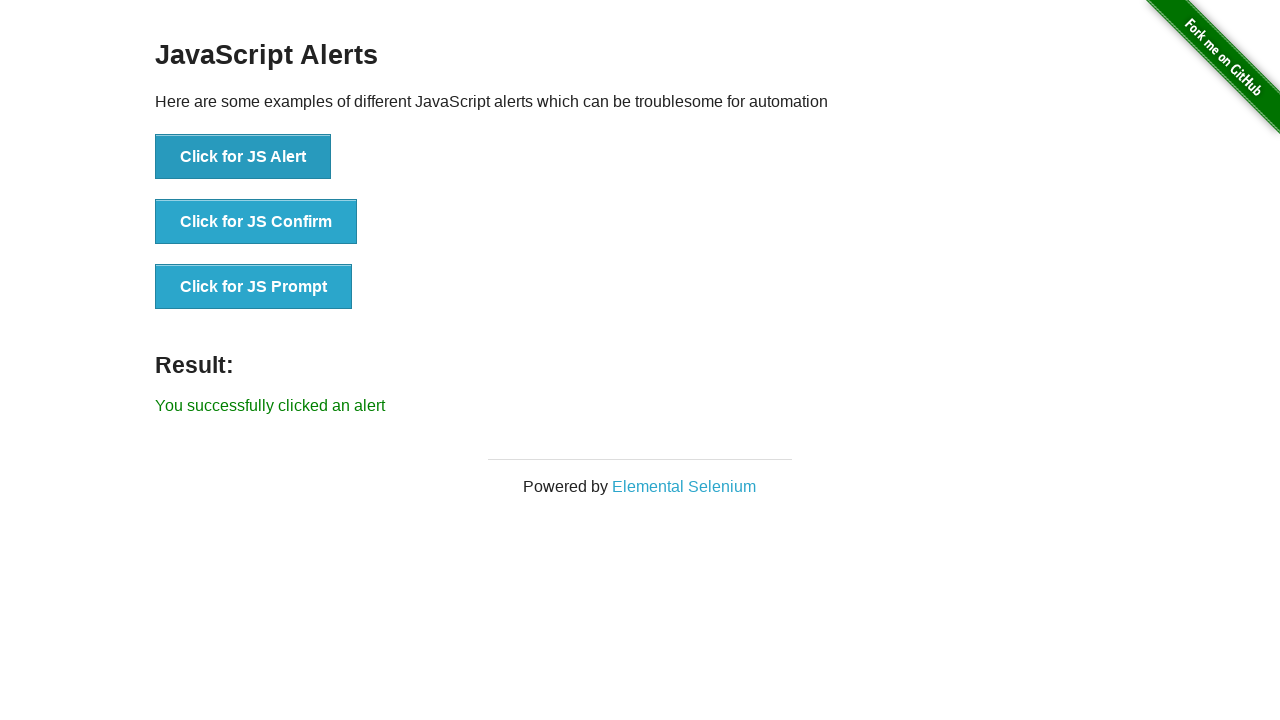

Retrieved result text after dismissing alert
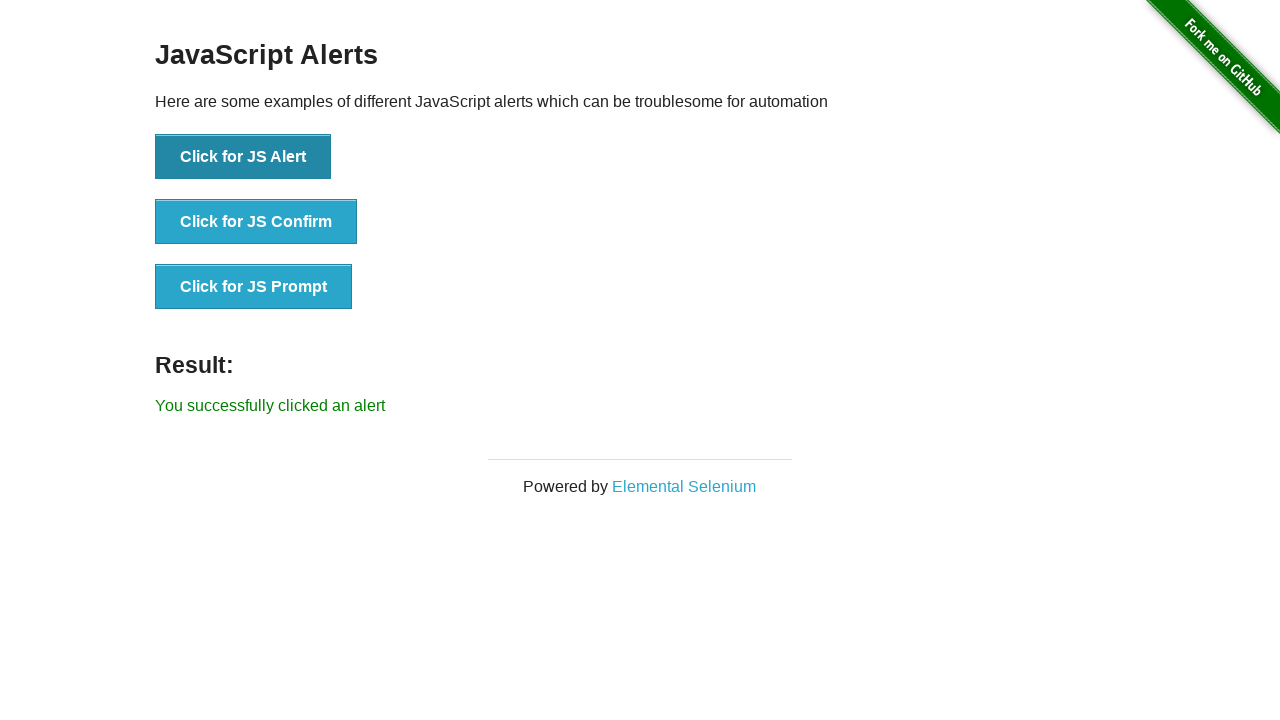

Verified result text matches expected message
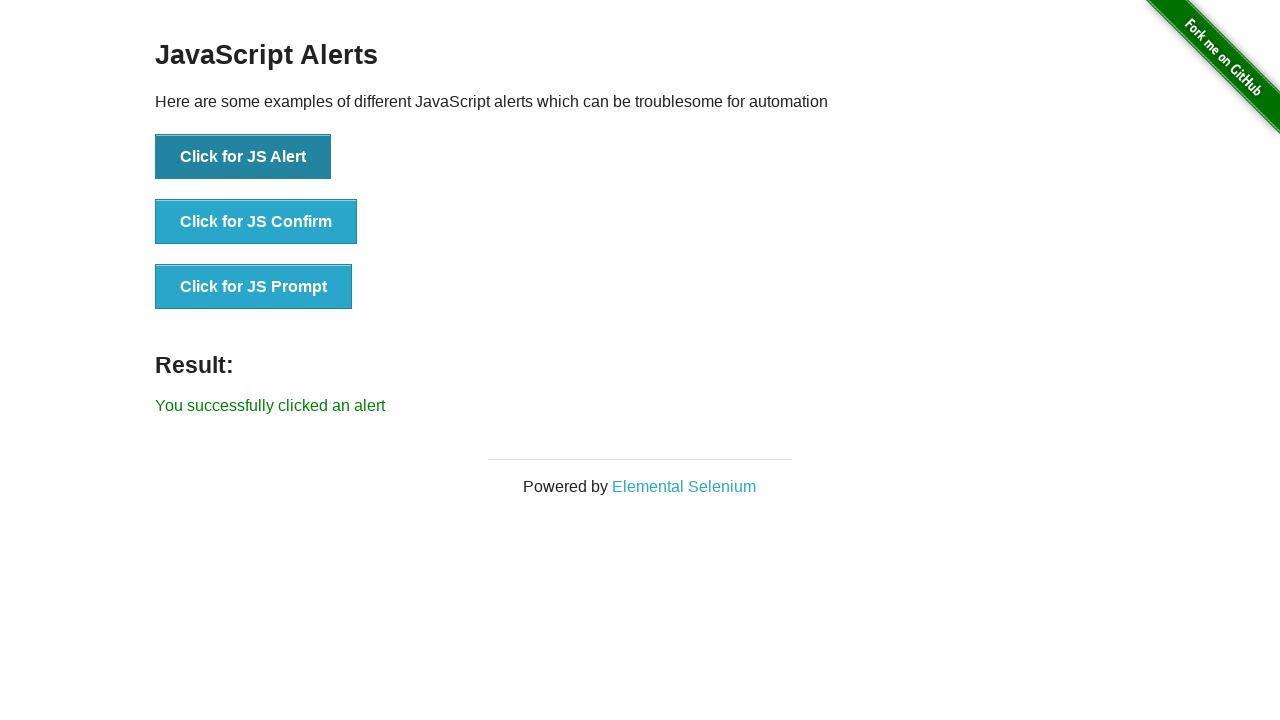

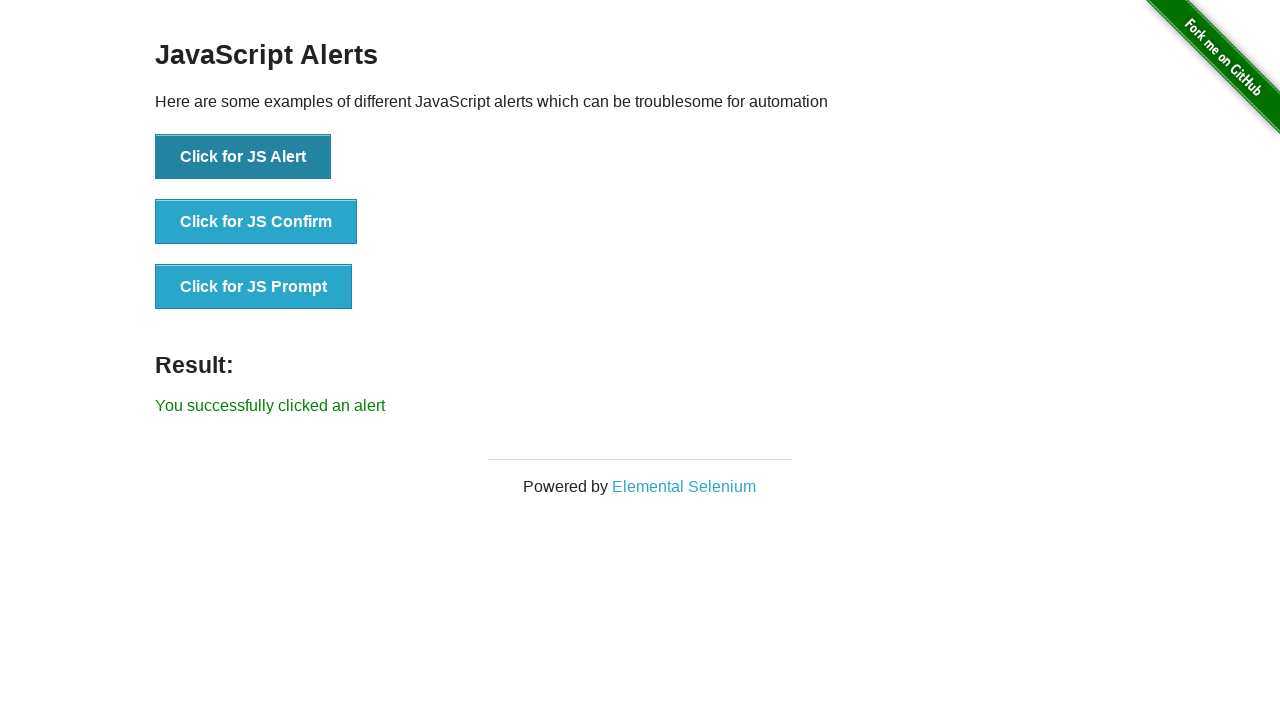